Tests JavaScript prompt alert functionality by clicking a button to trigger a prompt, entering text into the prompt, and accepting it.

Starting URL: https://demoqa.com/alerts

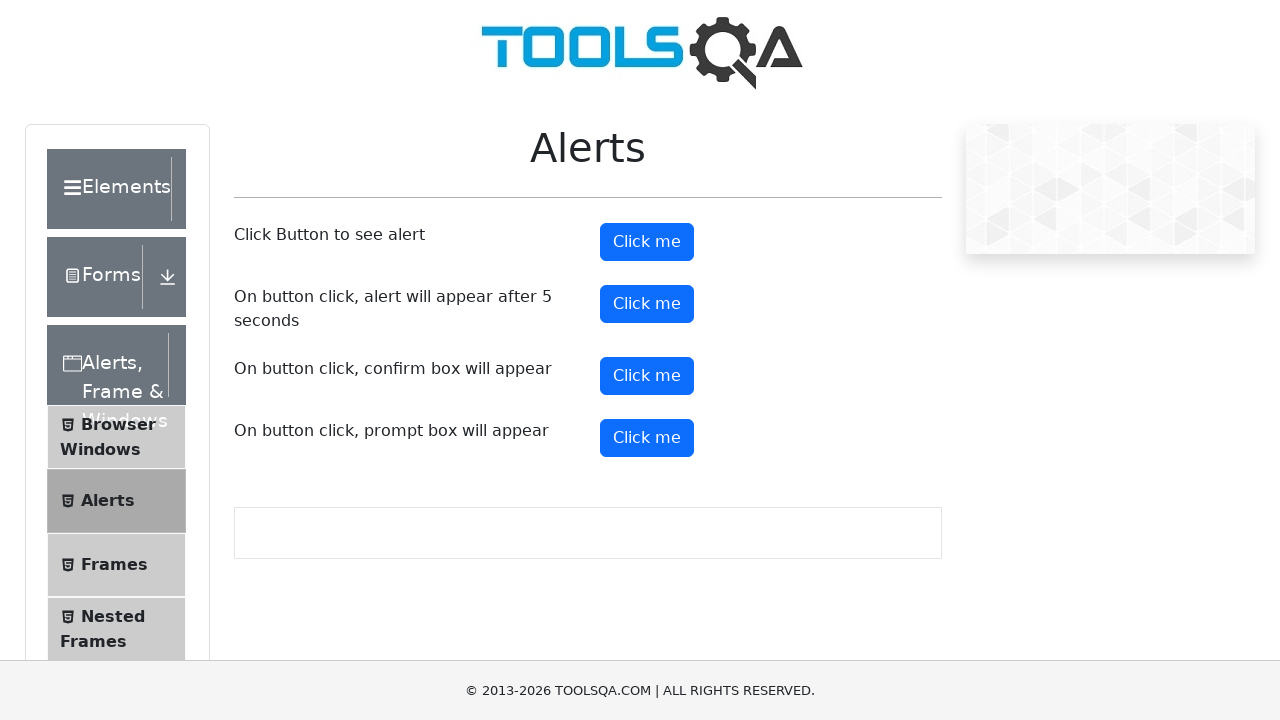

Clicked the prompt button to trigger the prompt alert at (647, 438) on #promtButton
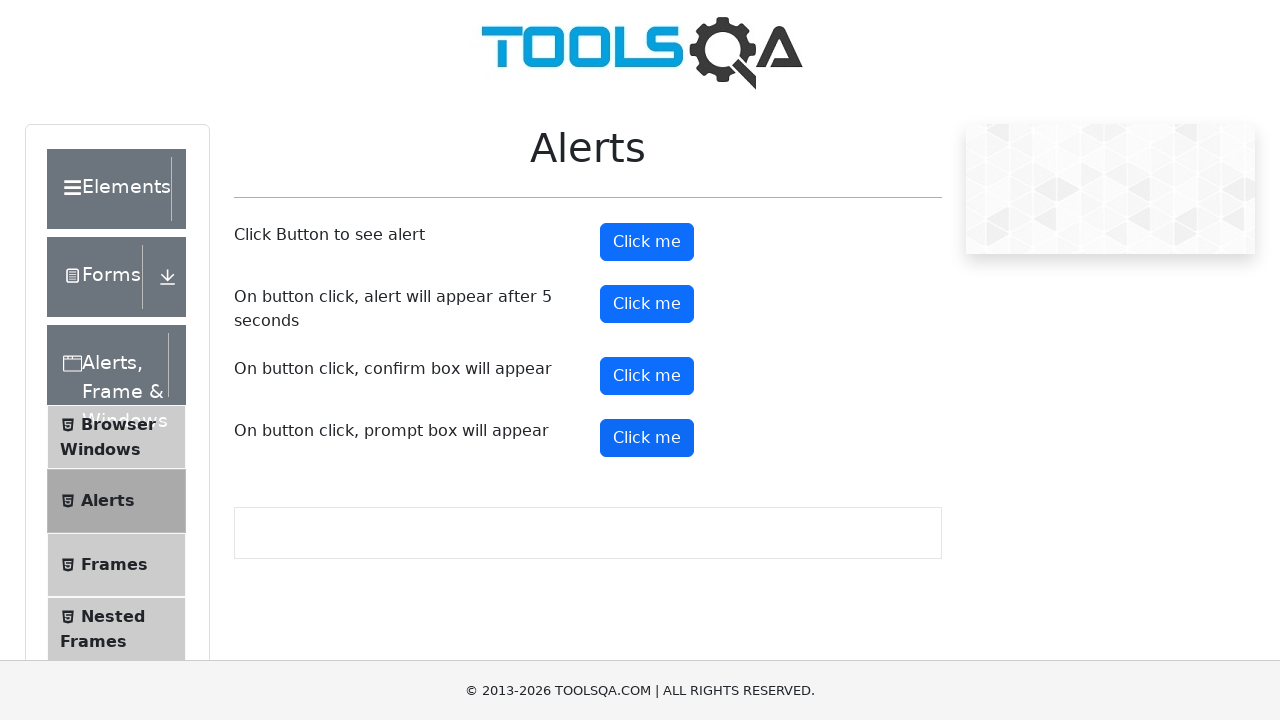

Set up dialog handler to accept prompt with 'Quality Assurance'
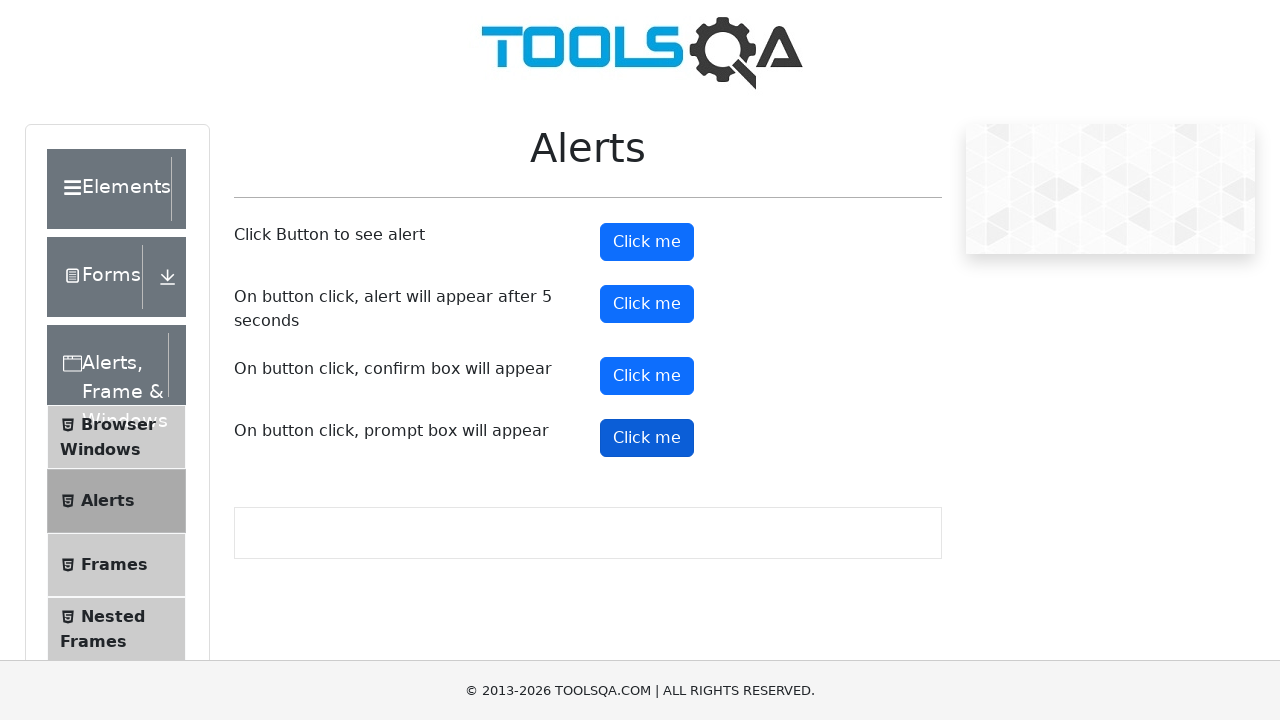

Registered dialog handler function
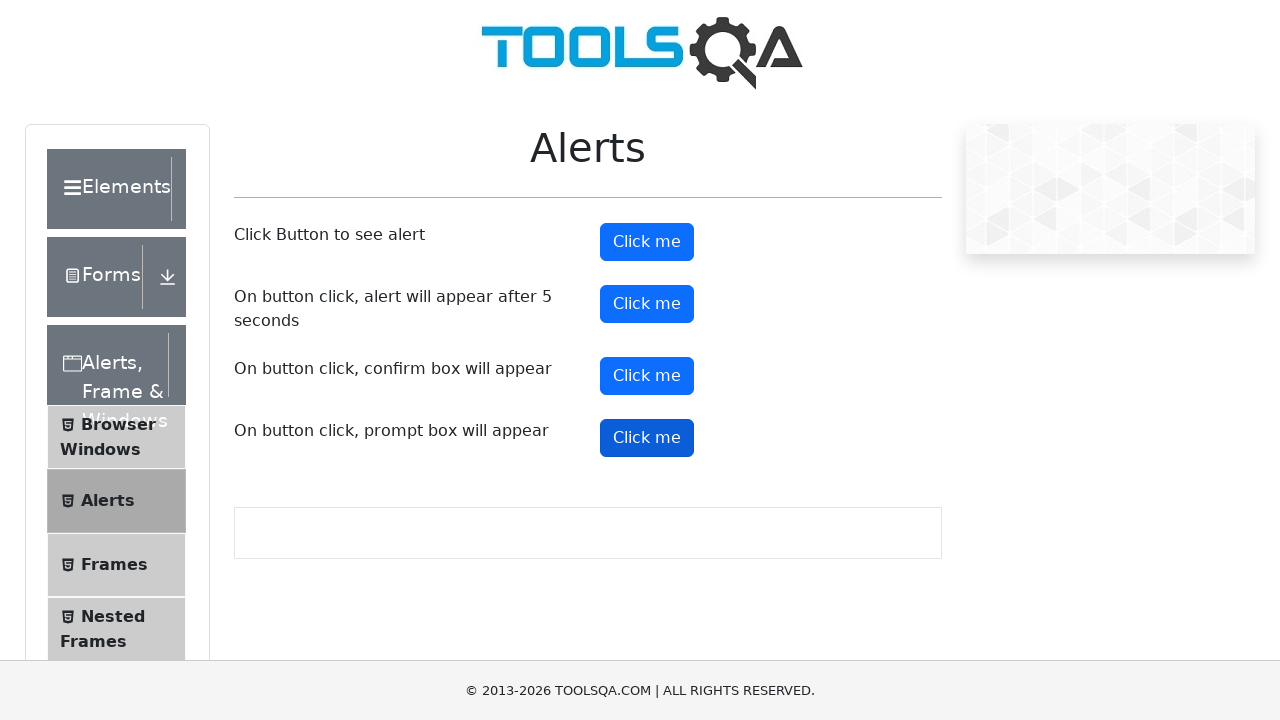

Clicked the prompt button to trigger the prompt alert at (647, 438) on #promtButton
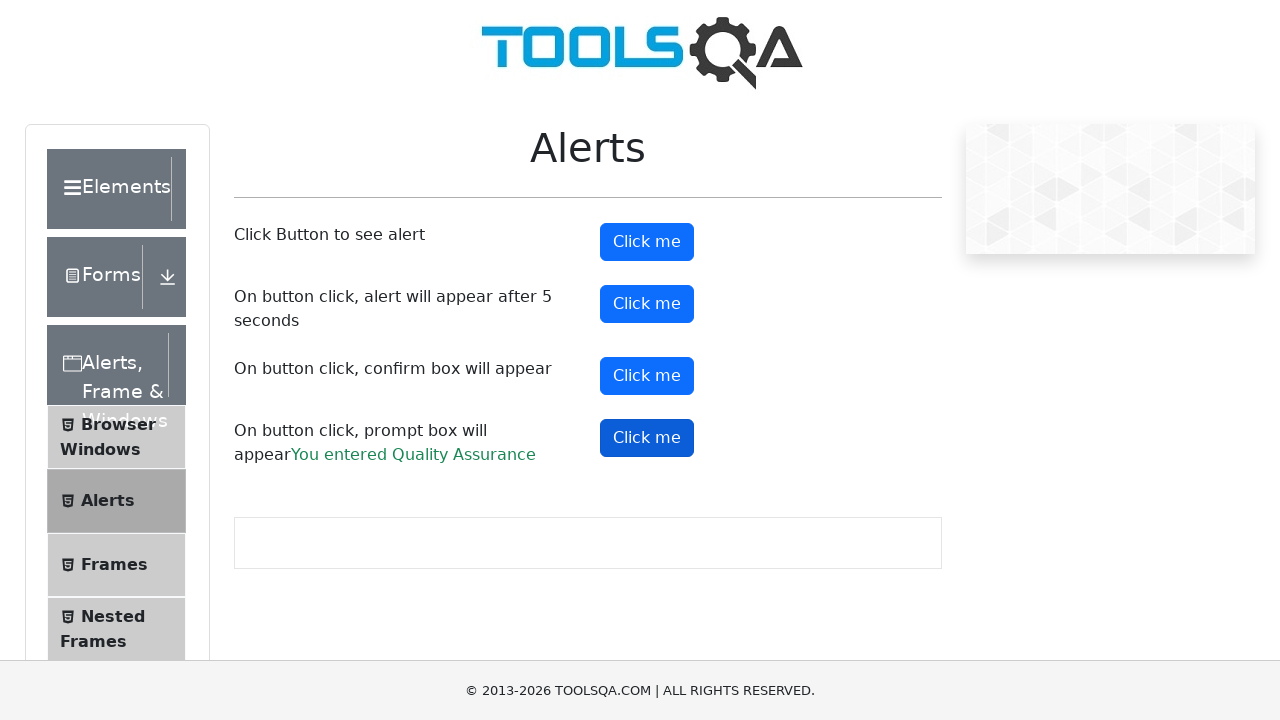

Prompt result element appeared after accepting the dialog
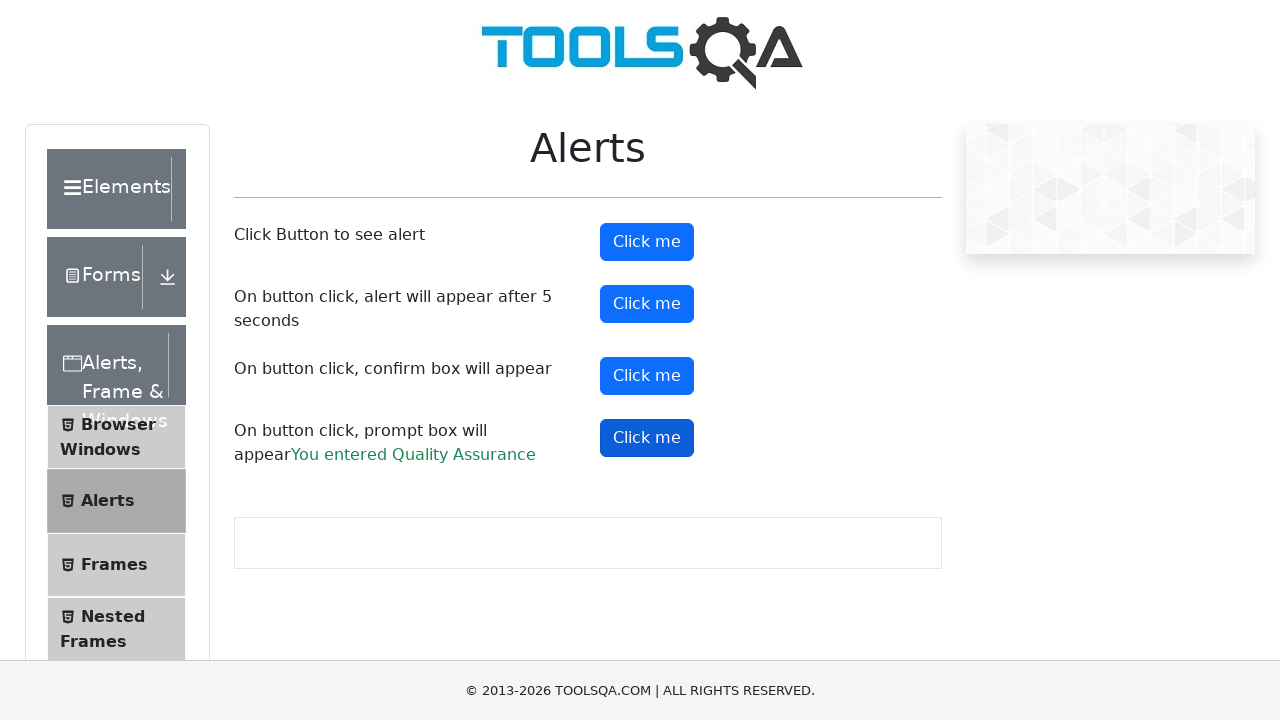

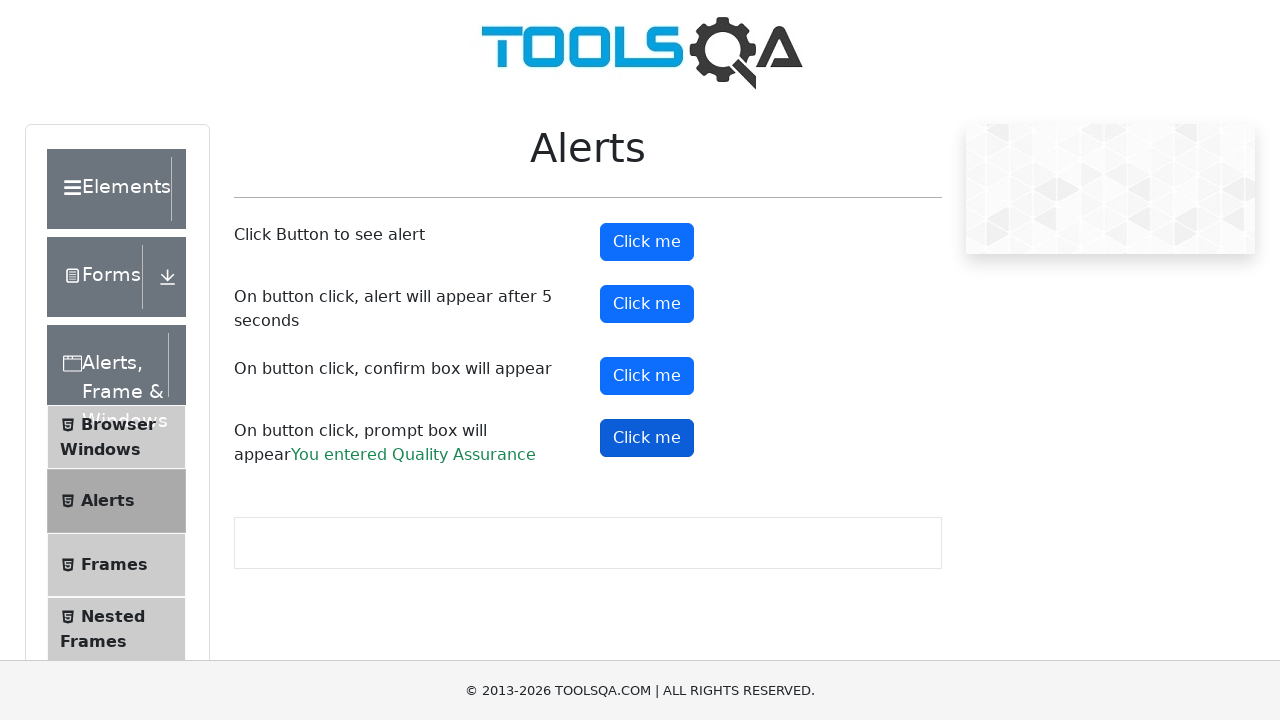